Tests successful user registration with valid data

Starting URL: https://sharelane.com/cgi-bin/register.py

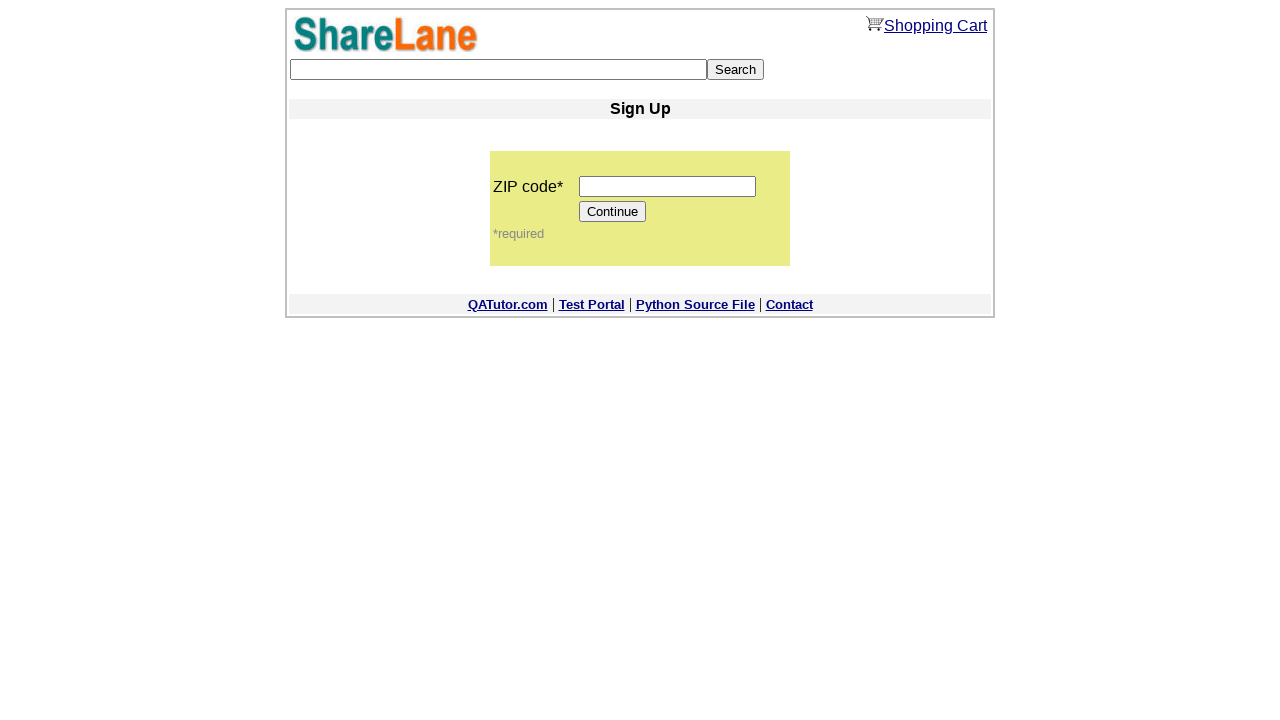

Filled zip code field with '12345' on input[name='zip_code']
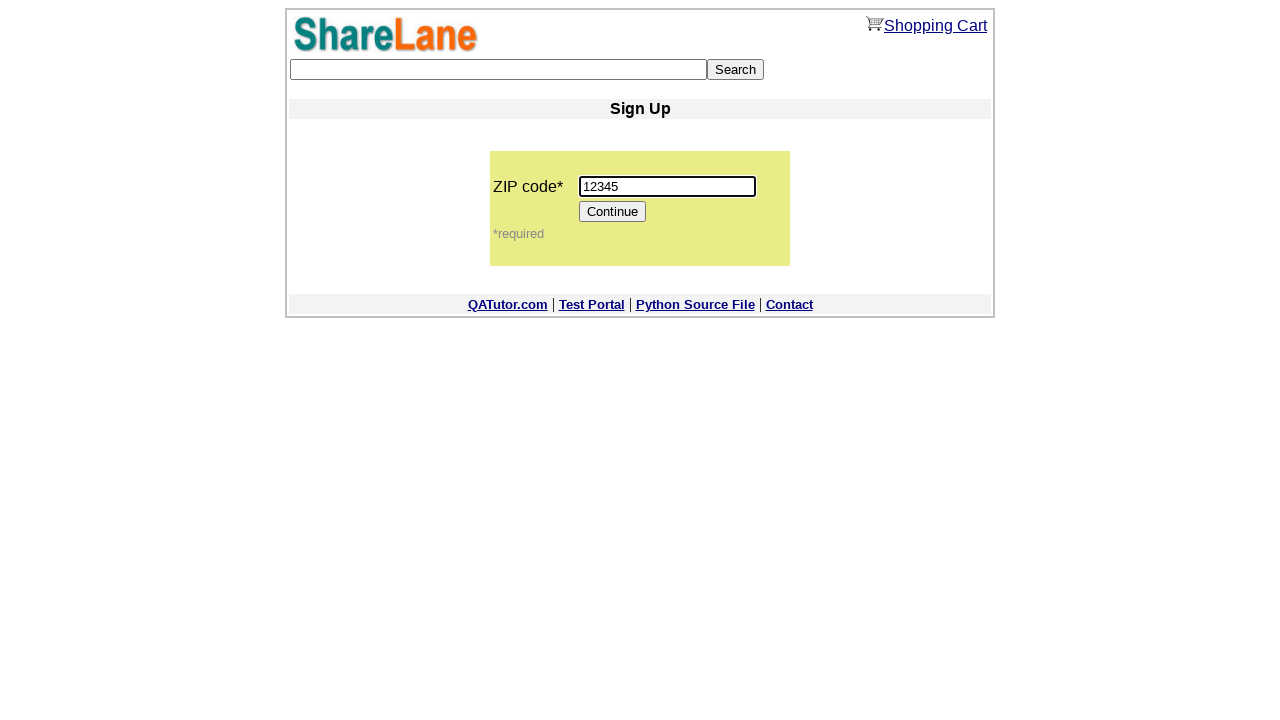

Clicked Continue button to proceed to registration form at (613, 212) on [value='Continue']
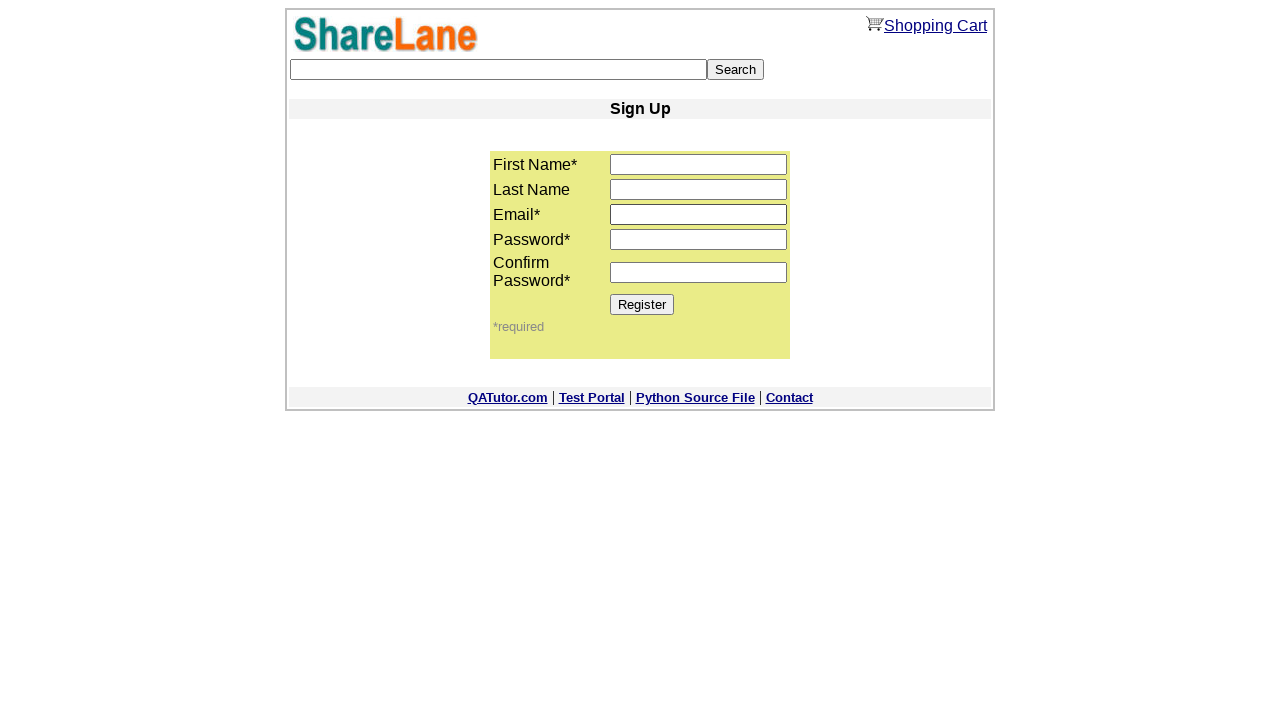

Filled first name field with 'Elena' on input[name='first_name']
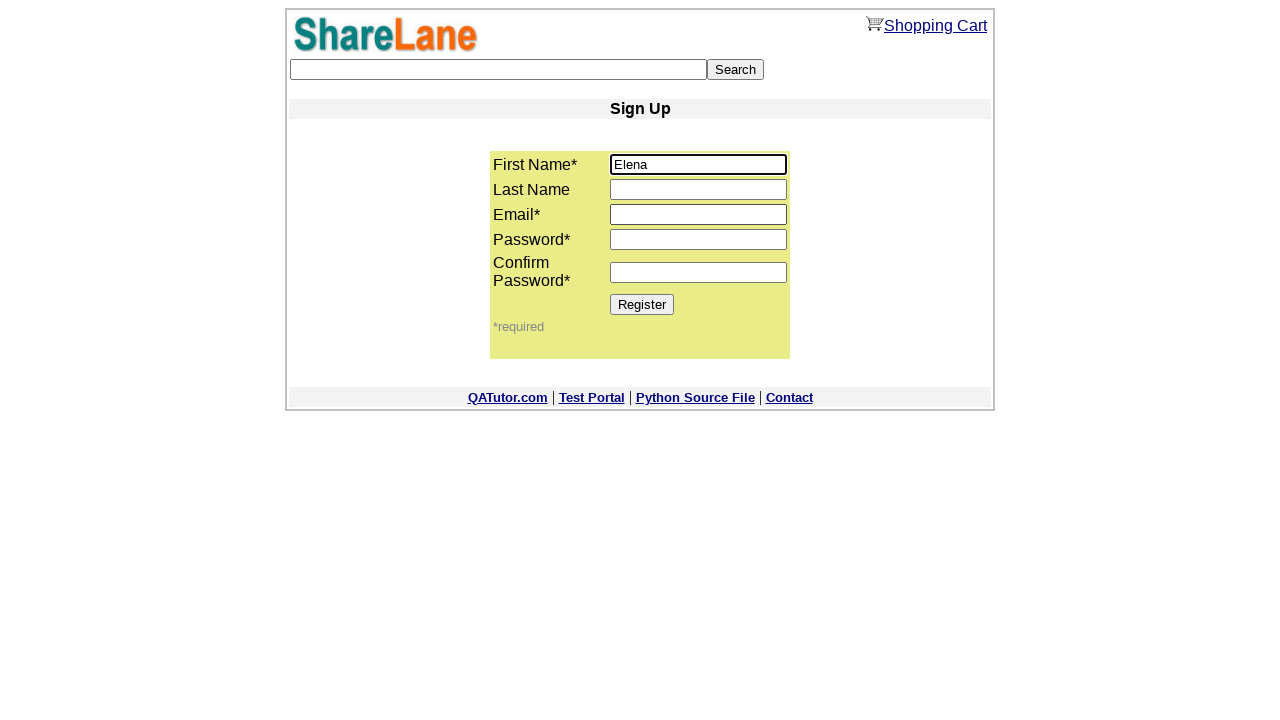

Filled last name field with 'Sosnovskaya' on input[name='last_name']
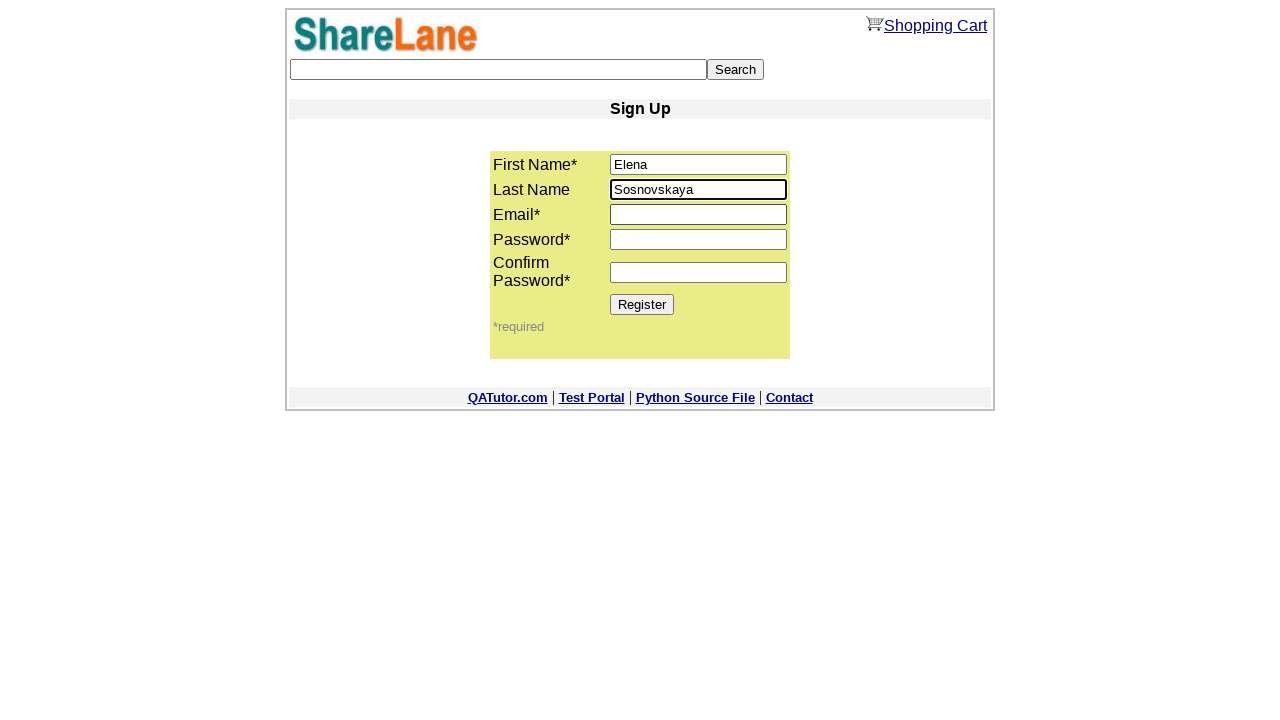

Filled email field with 'testemail347@gmail.com' on input[name='email']
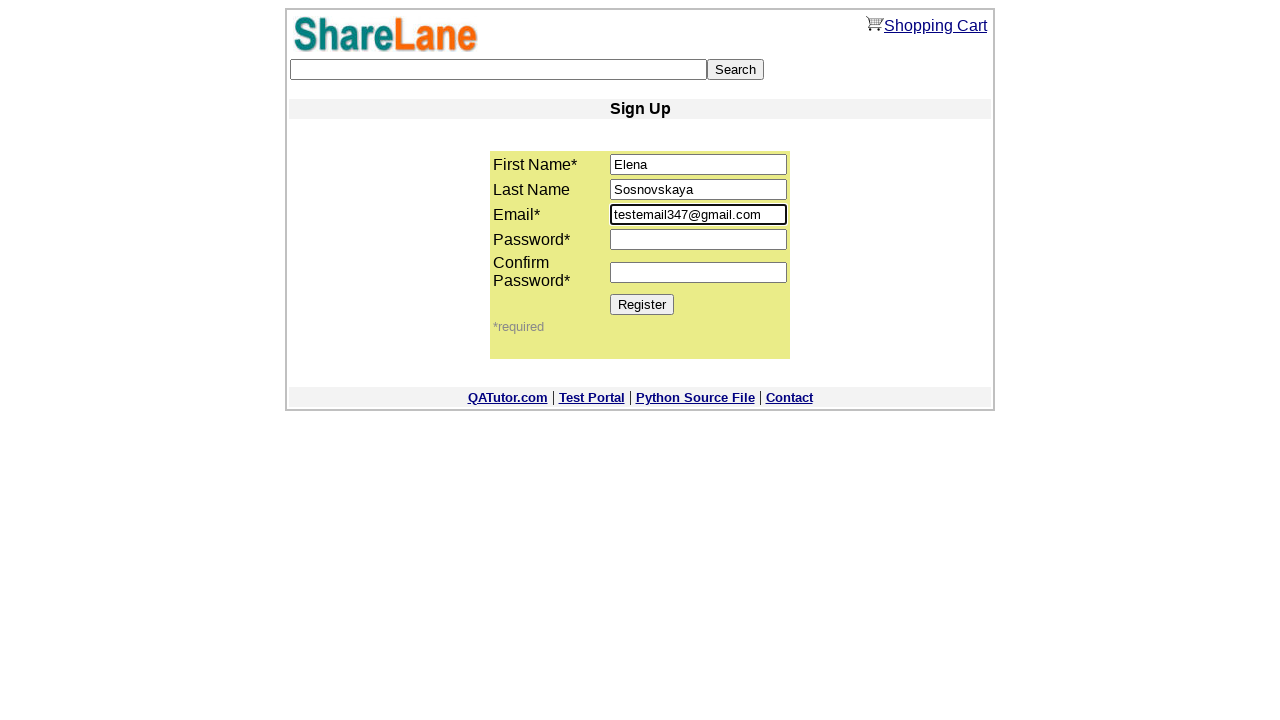

Filled password field with 'testpass123' on input[name='password1']
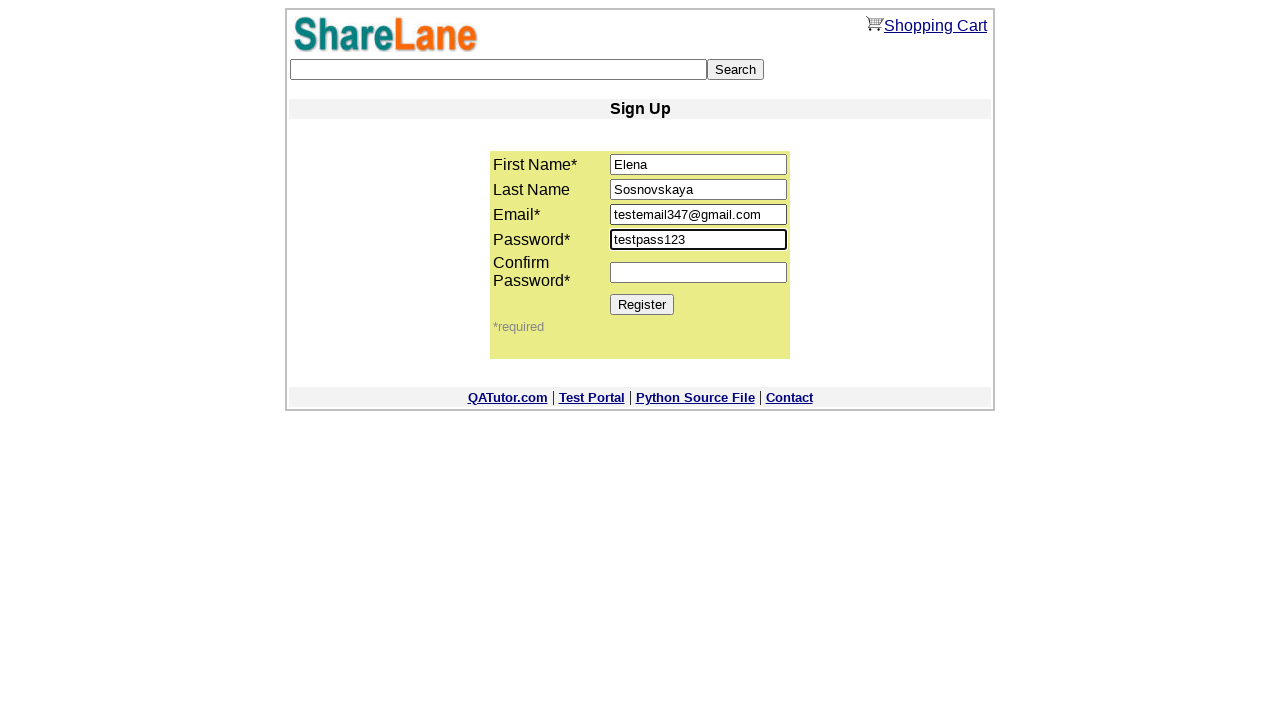

Filled password confirmation field with 'testpass123' on input[name='password2']
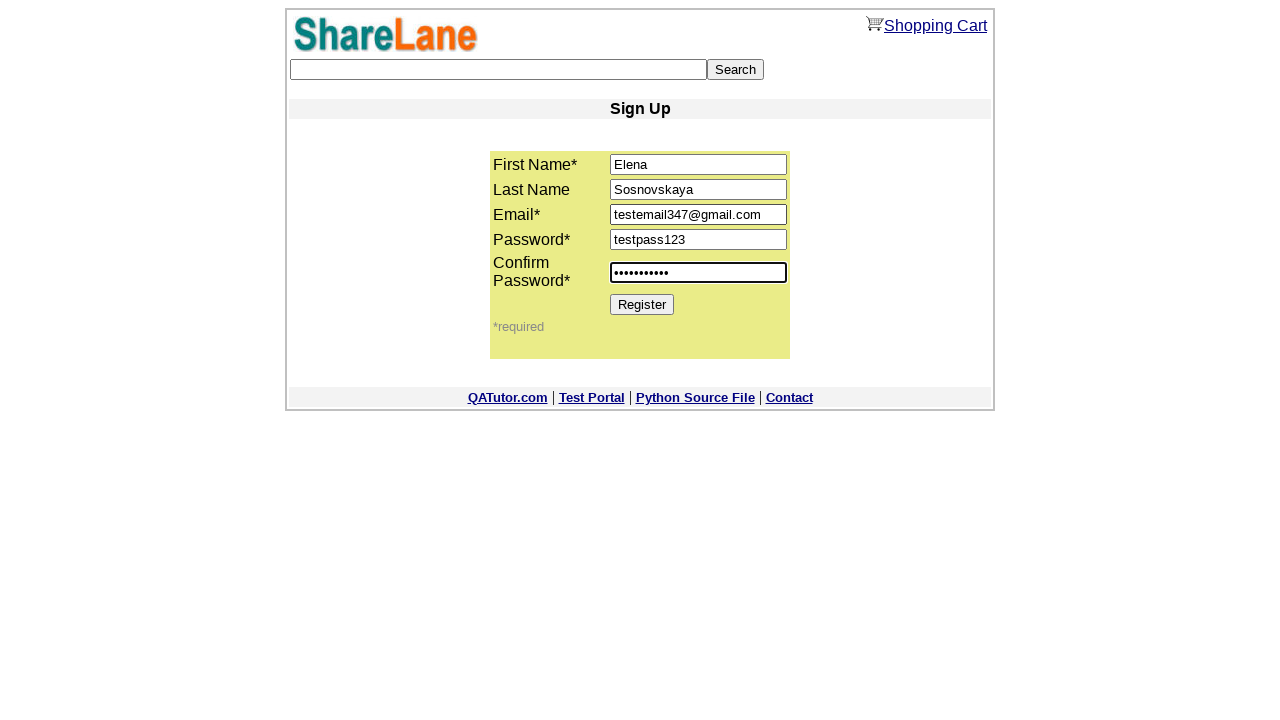

Clicked Register button to submit registration form at (642, 304) on [value='Register']
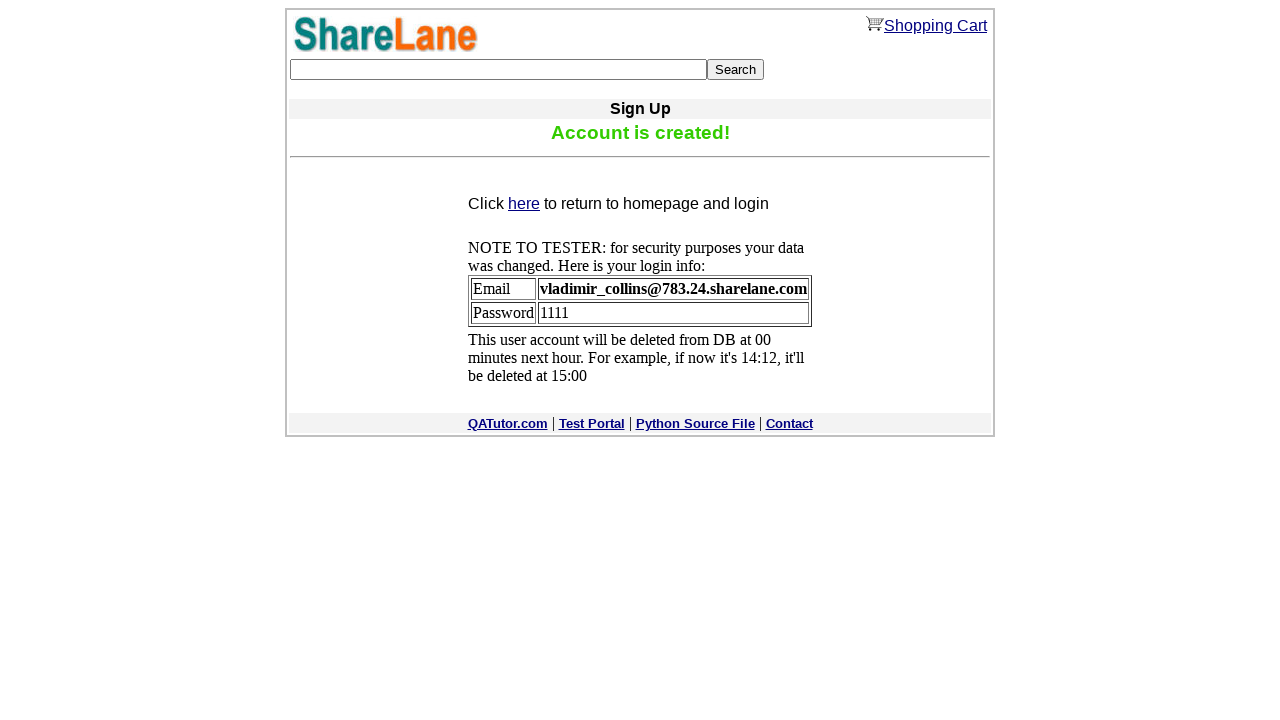

Registration confirmation message appeared successfully
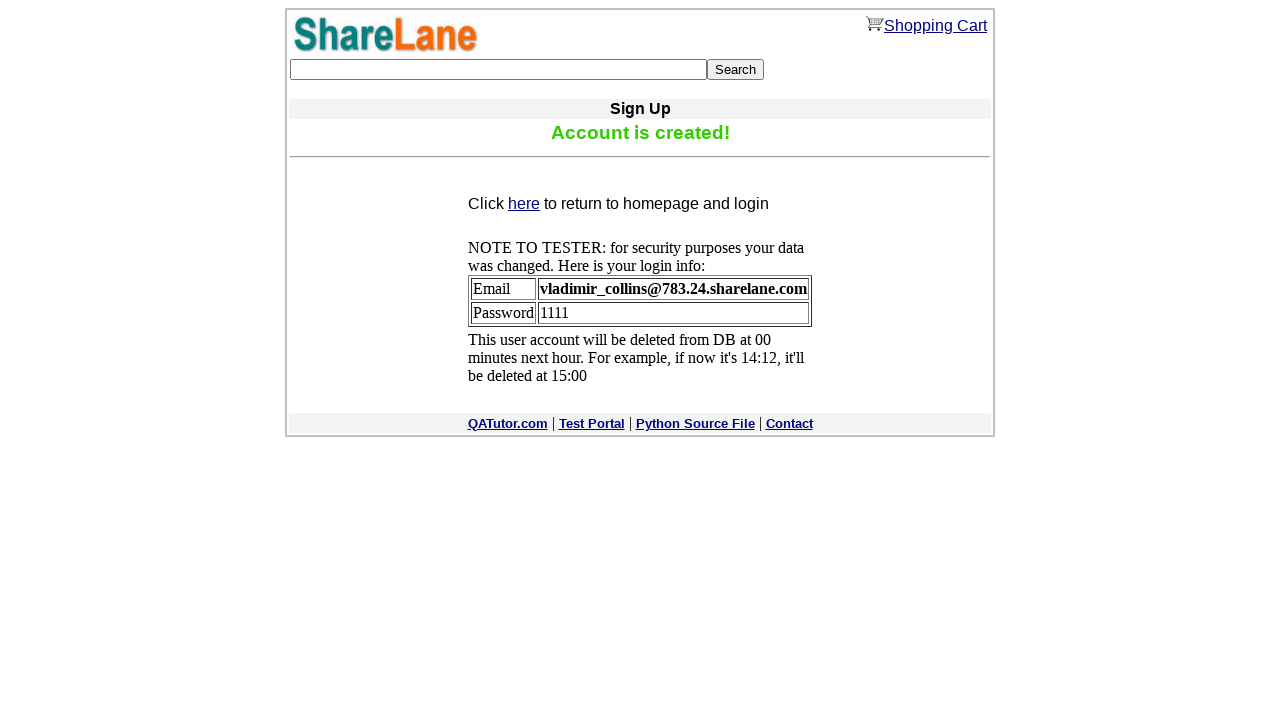

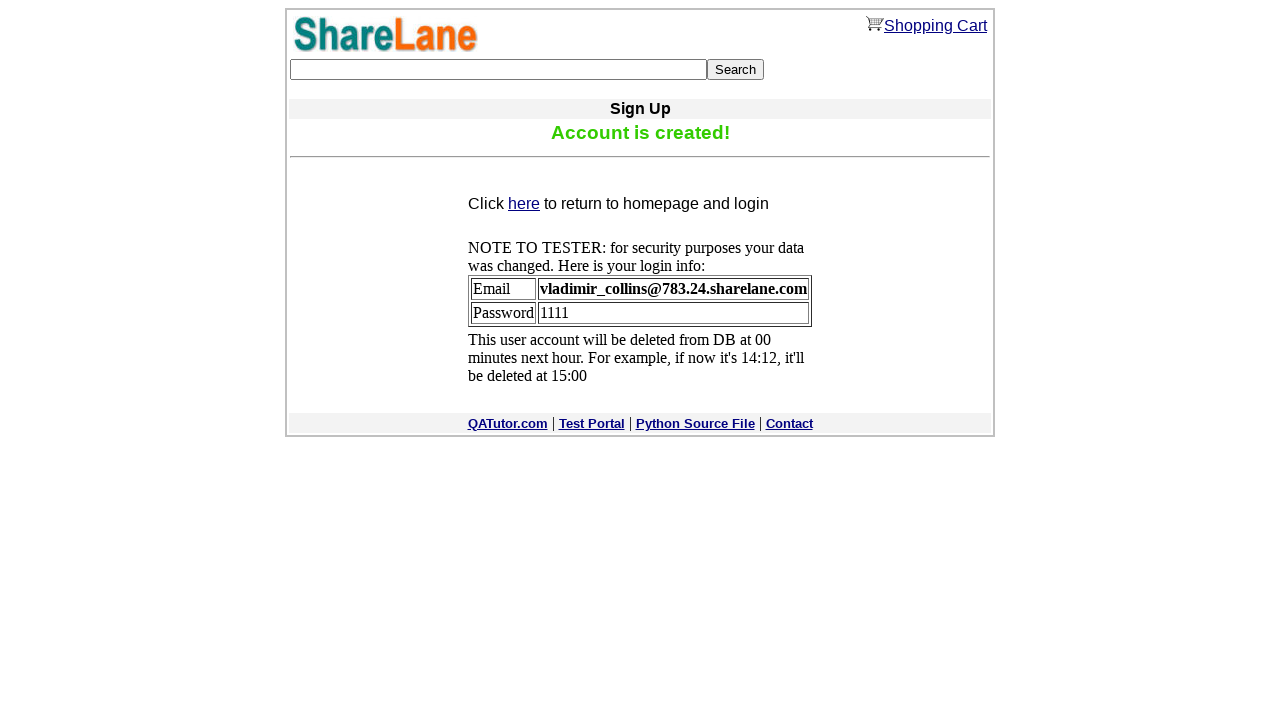